Tests geolocation functionality by clicking the "Where am I?" button and dismissing the resulting alert dialog

Starting URL: https://the-internet.herokuapp.com/geolocation

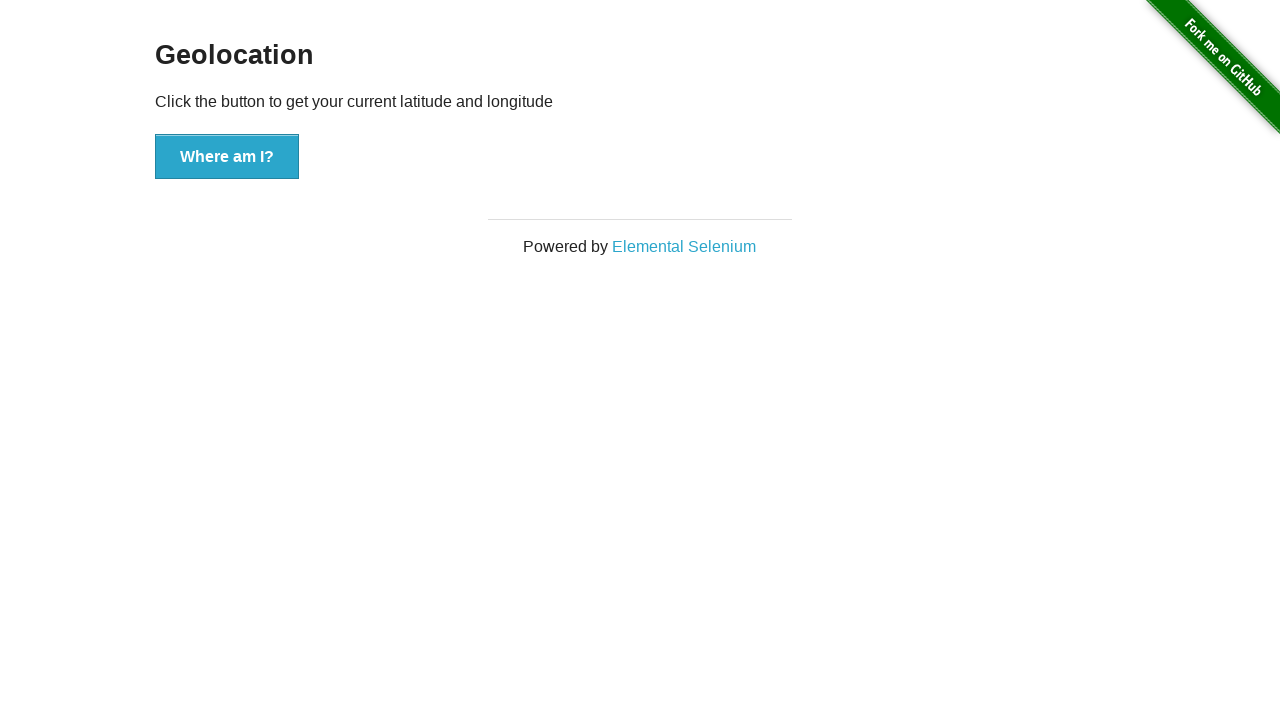

Clicked the 'Where am I?' button at (227, 157) on xpath=//*[contains(text(),'Where am I?')]
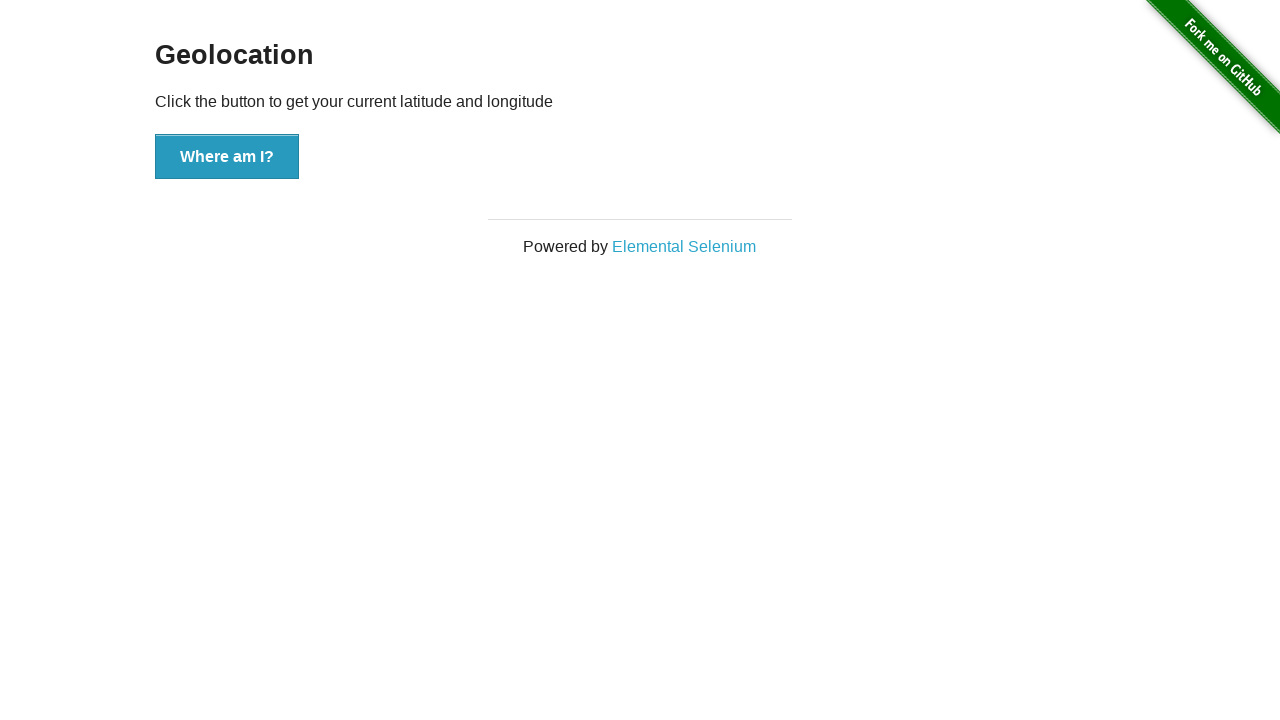

Set up dialog handler to dismiss alert
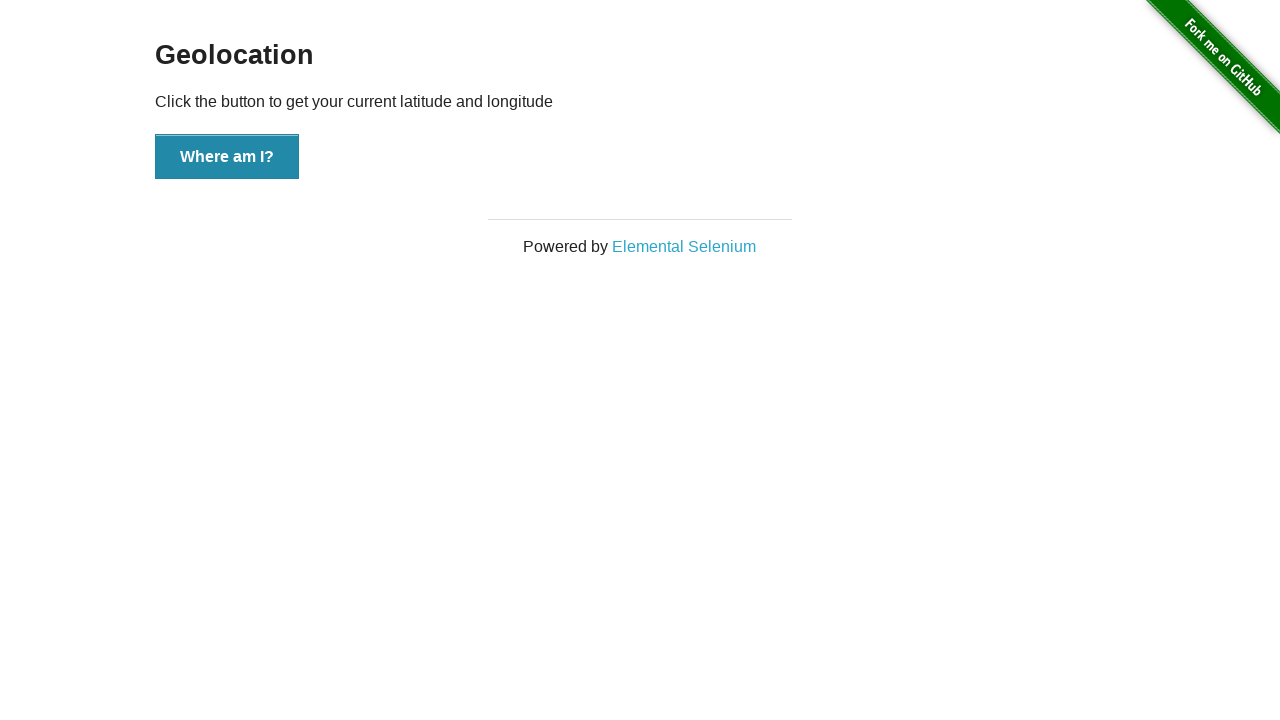

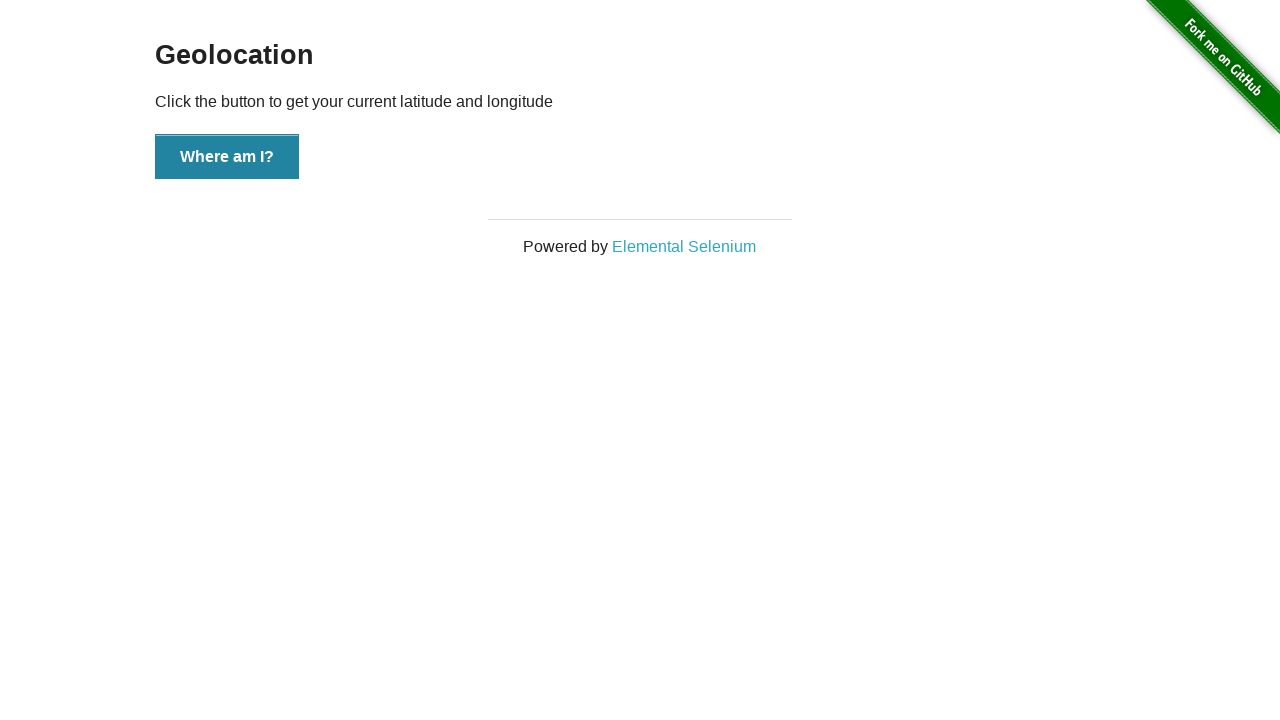